Tests responsive layout of a website by resizing the browser window to different resolutions (desktop, tablet, mobile) and verifying the page loads completely

Starting URL: https://mihanshop.store

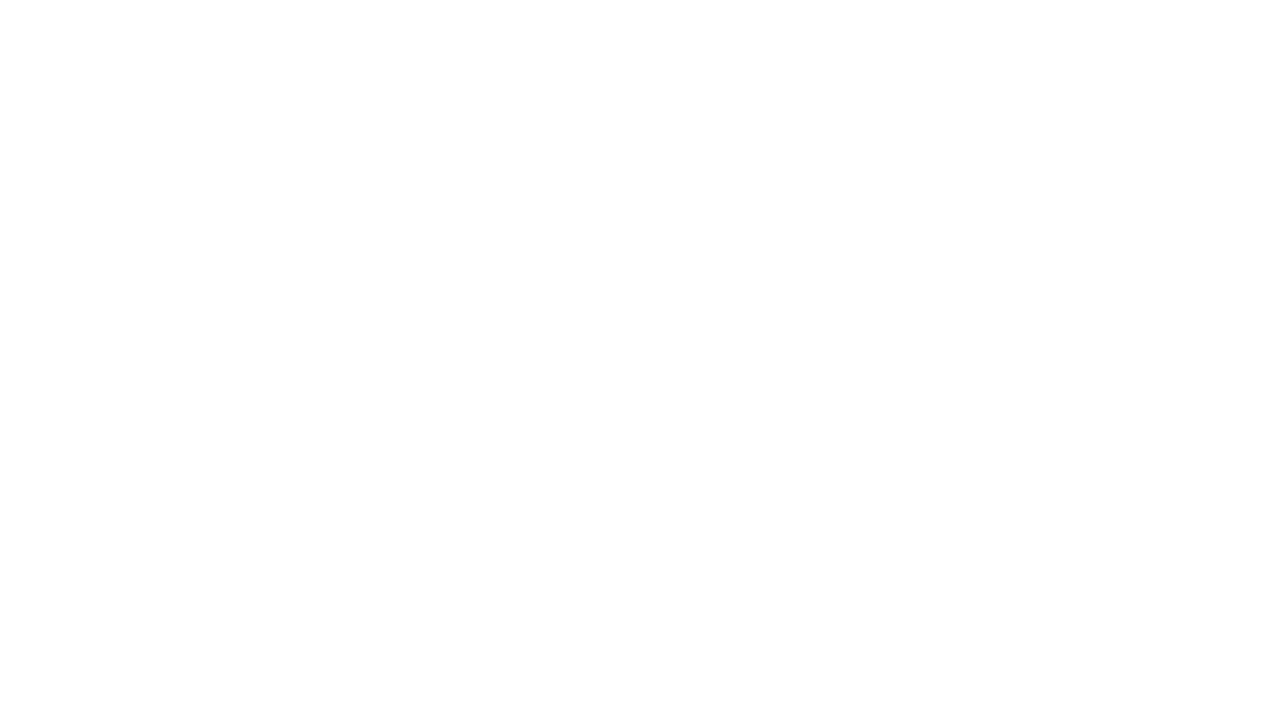

Set viewport to desktop resolution (1920x1080)
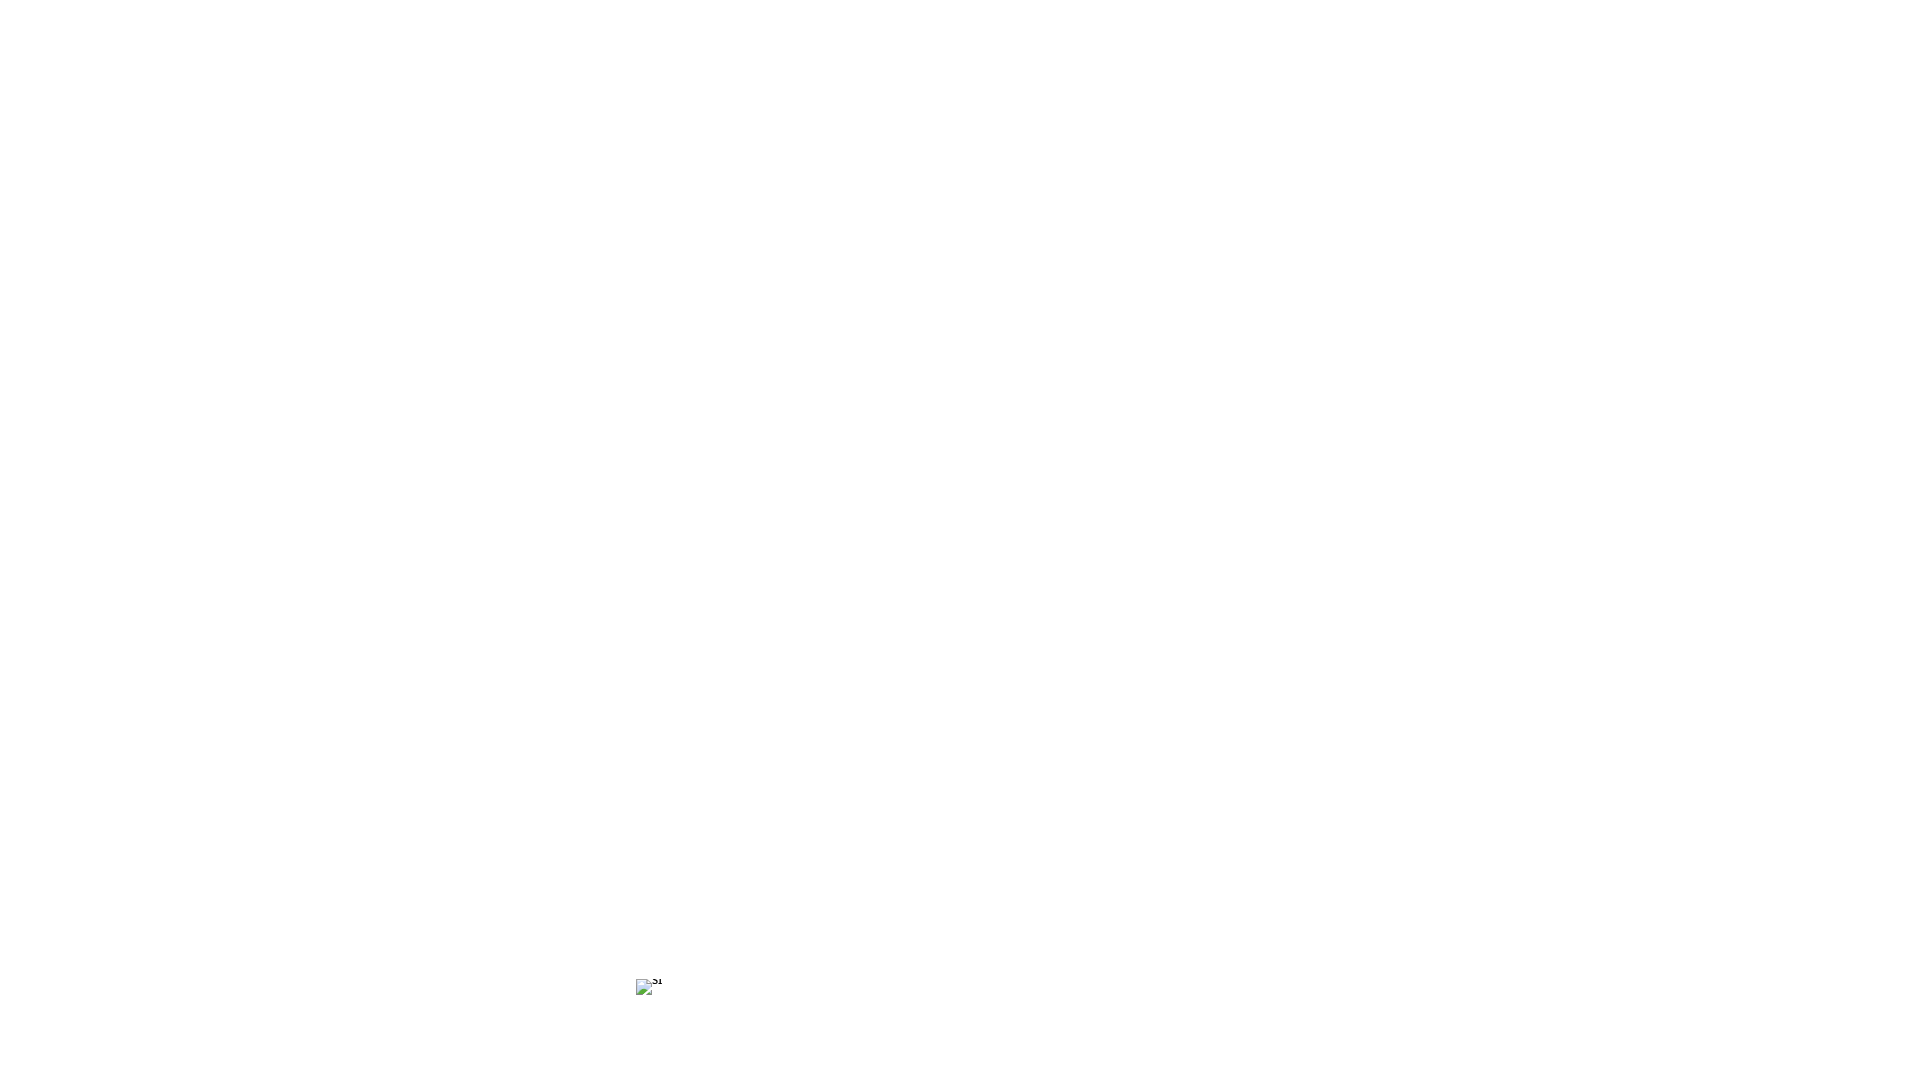

Reloaded page at desktop resolution
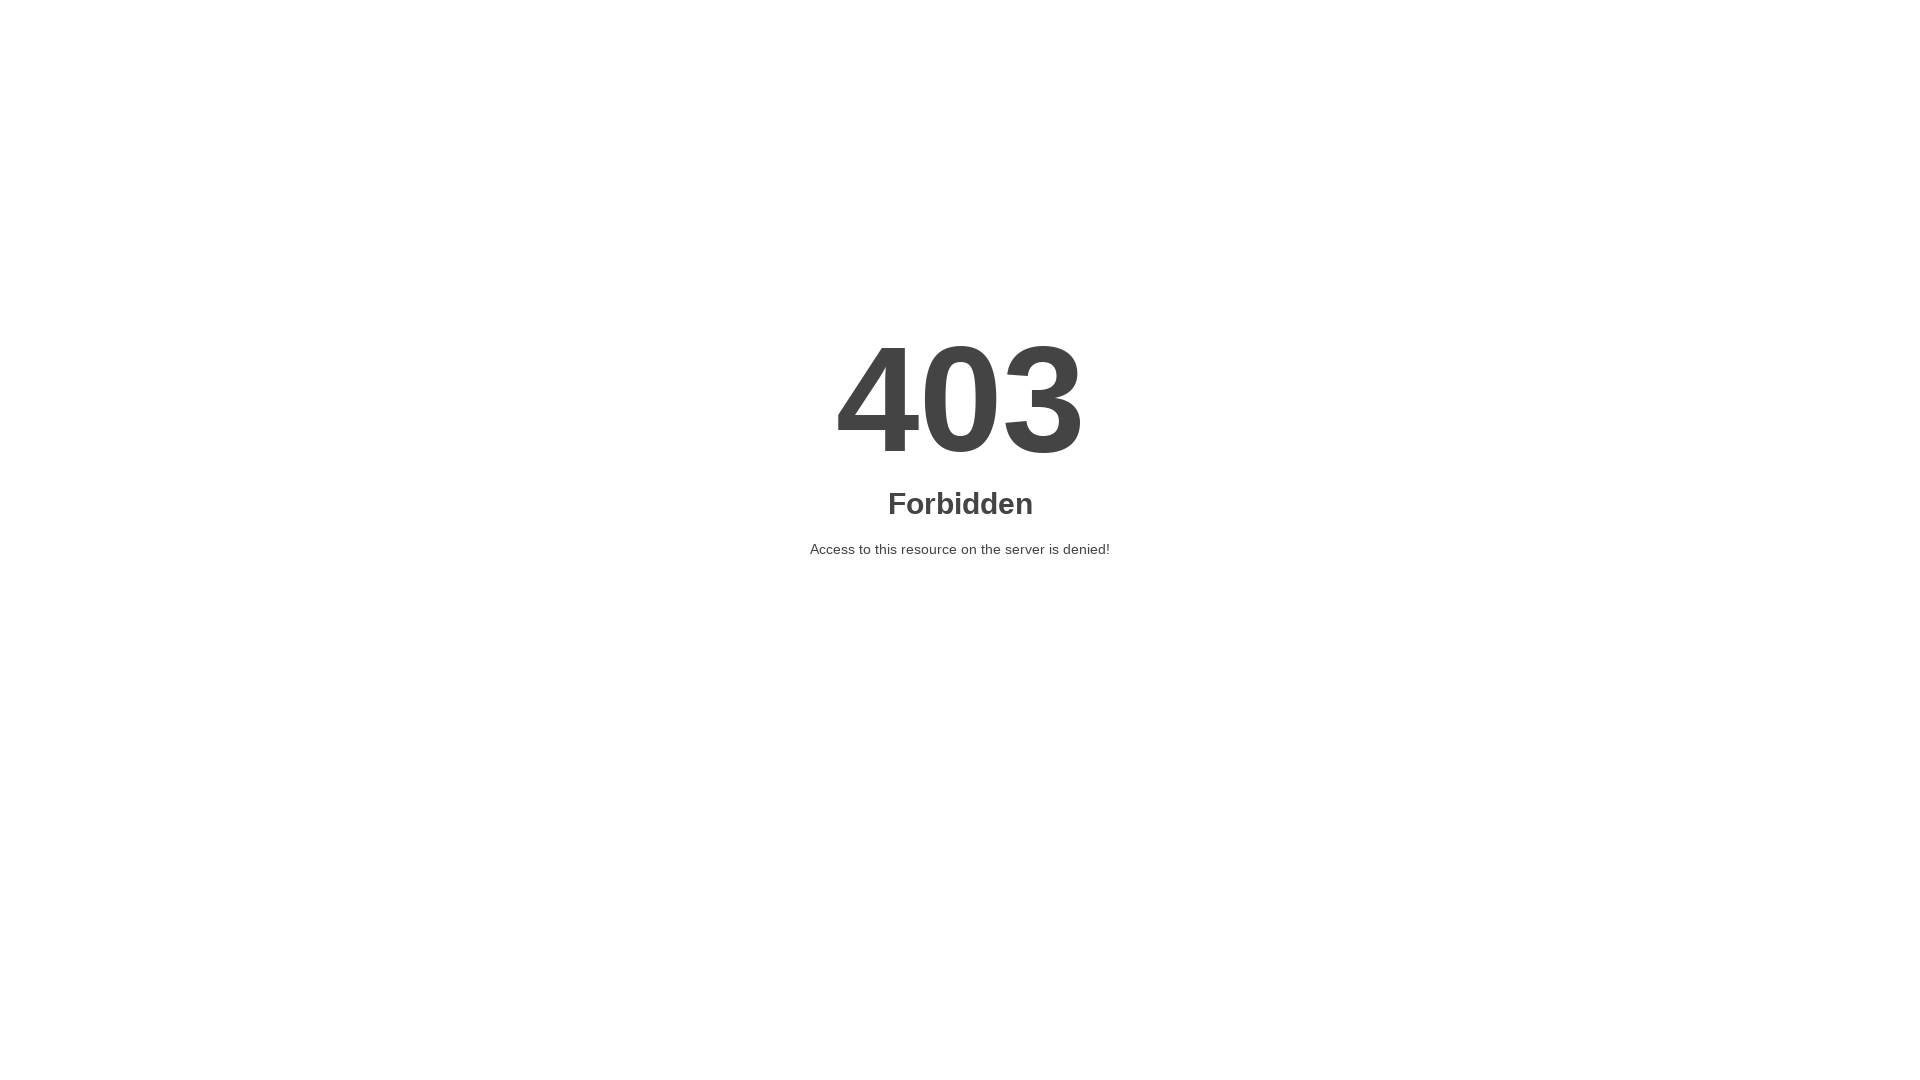

Page fully loaded at desktop resolution (networkidle)
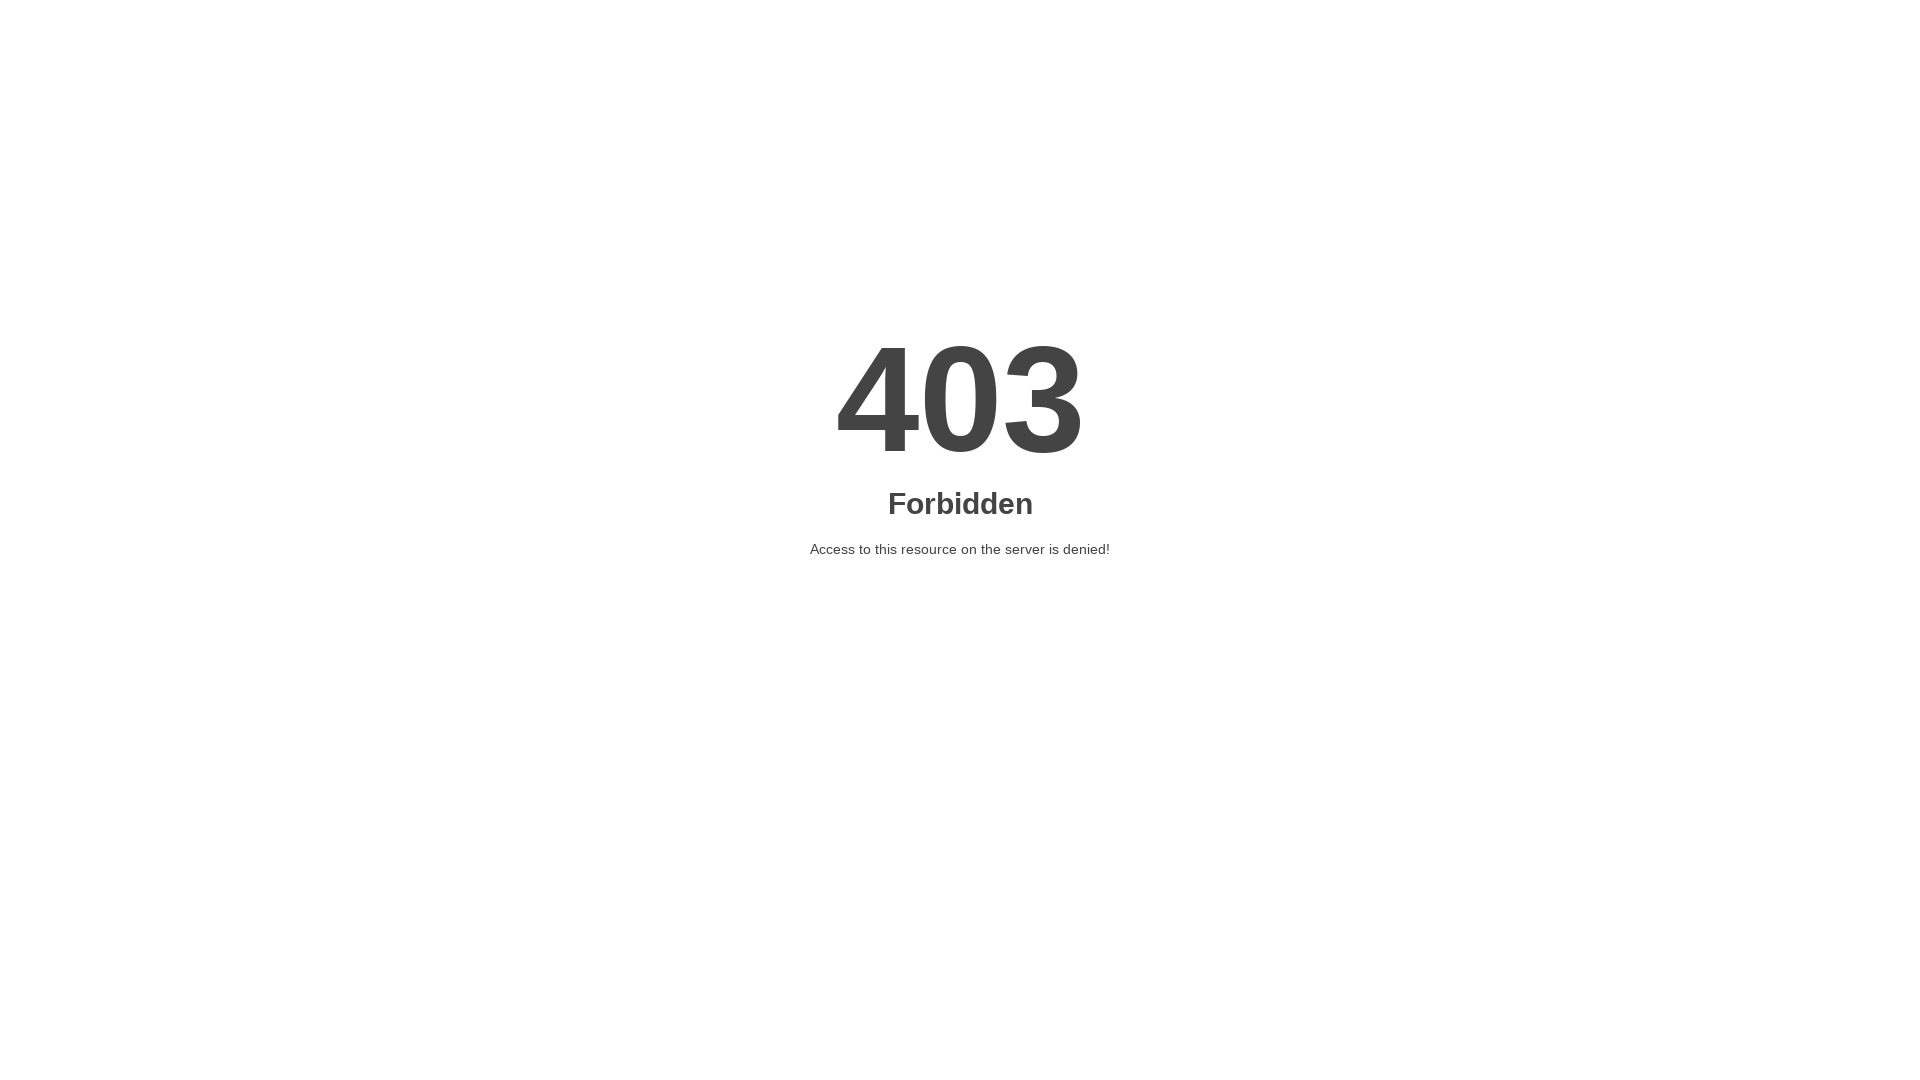

Set viewport to tablet resolution (768x1024)
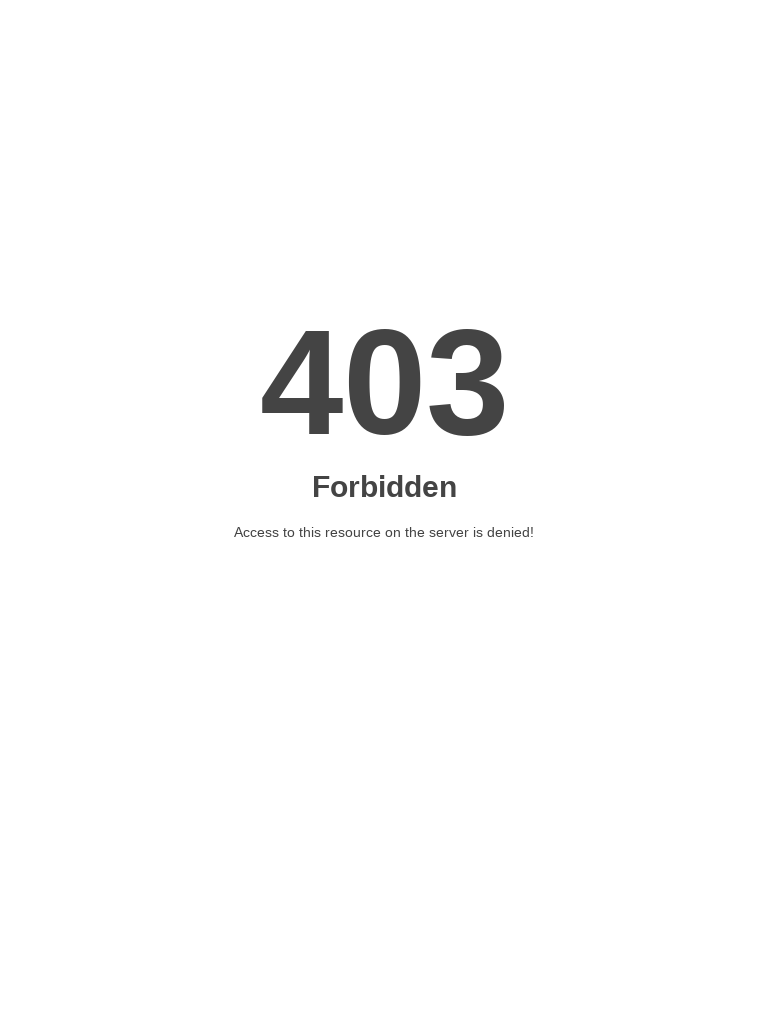

Reloaded page at tablet resolution
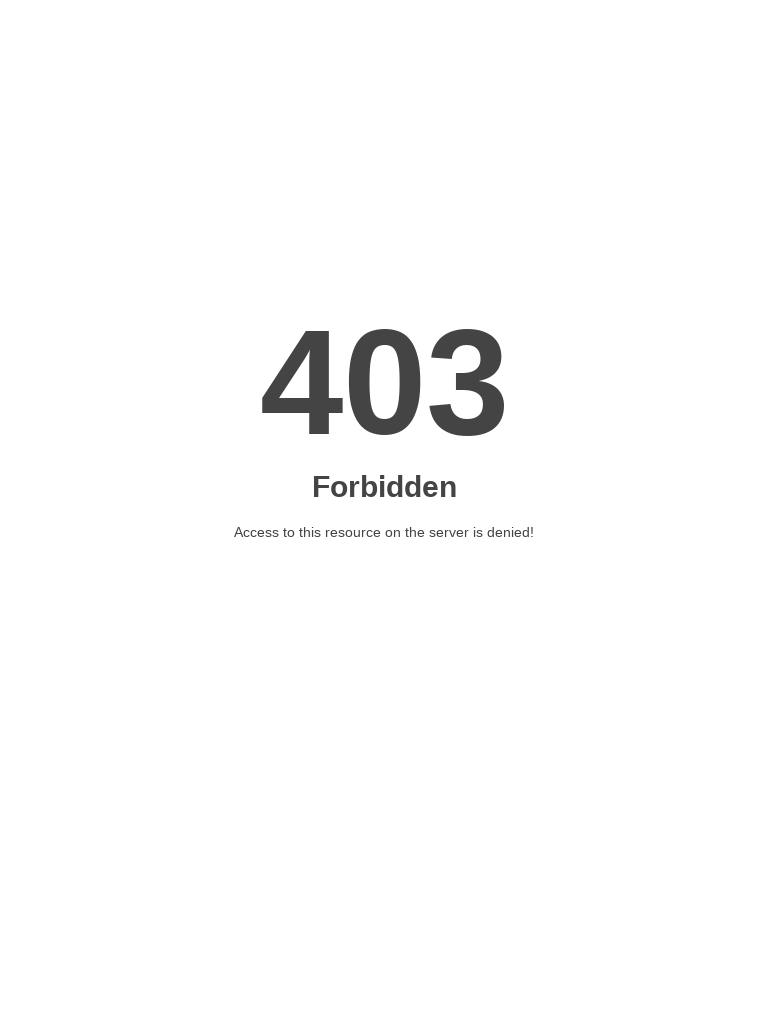

Page fully loaded at tablet resolution (networkidle)
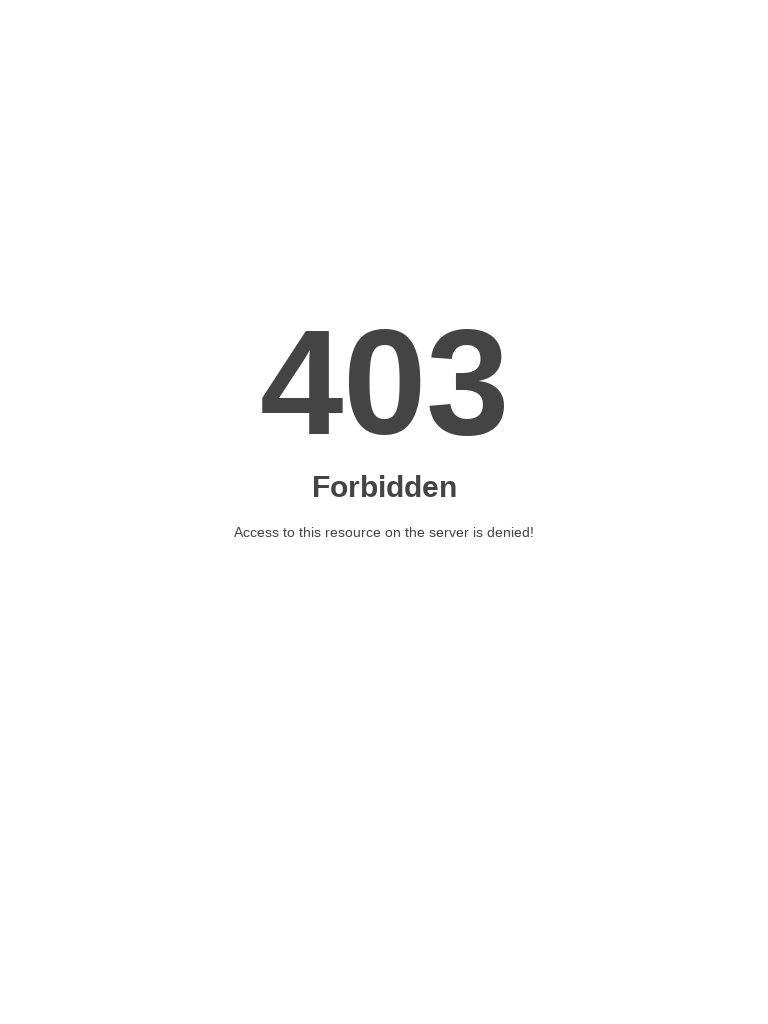

Set viewport to mobile resolution (375x667)
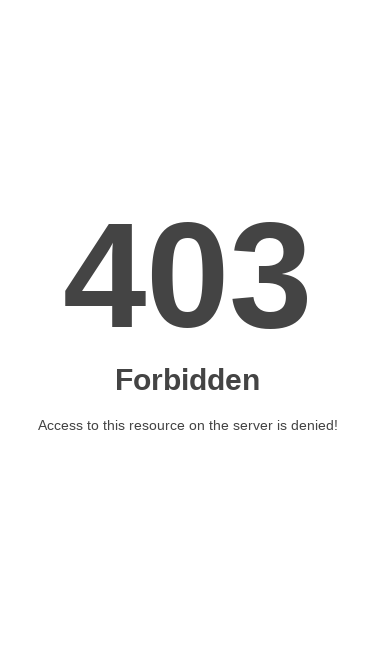

Reloaded page at mobile resolution
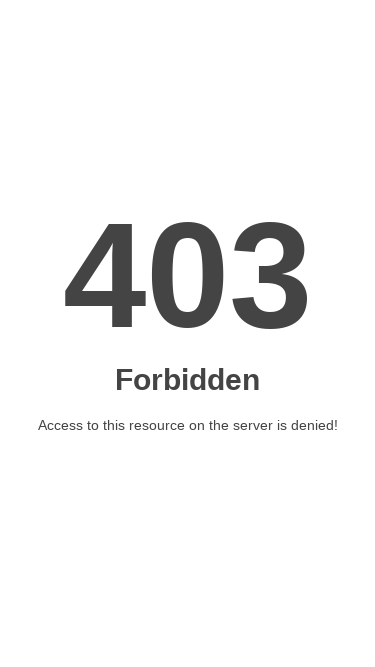

Page fully loaded at mobile resolution (networkidle)
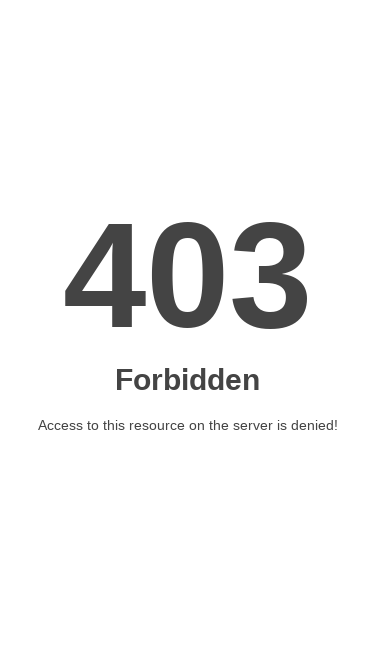

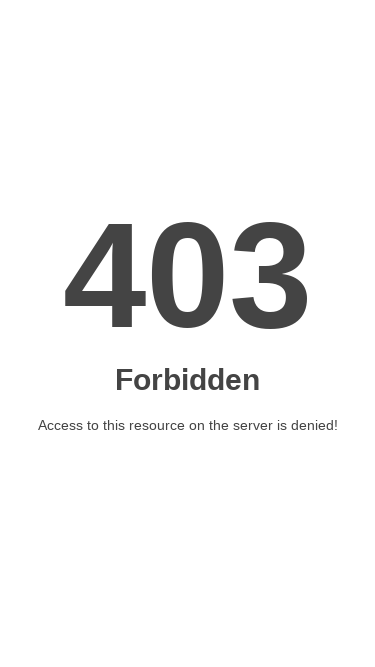